Tests the calculator's multiplication functionality by entering two numbers and clicking the multiply button, then verifying the result.

Starting URL: http://antoniotrindade.com.br/treinoautomacao/desafiosoma.html

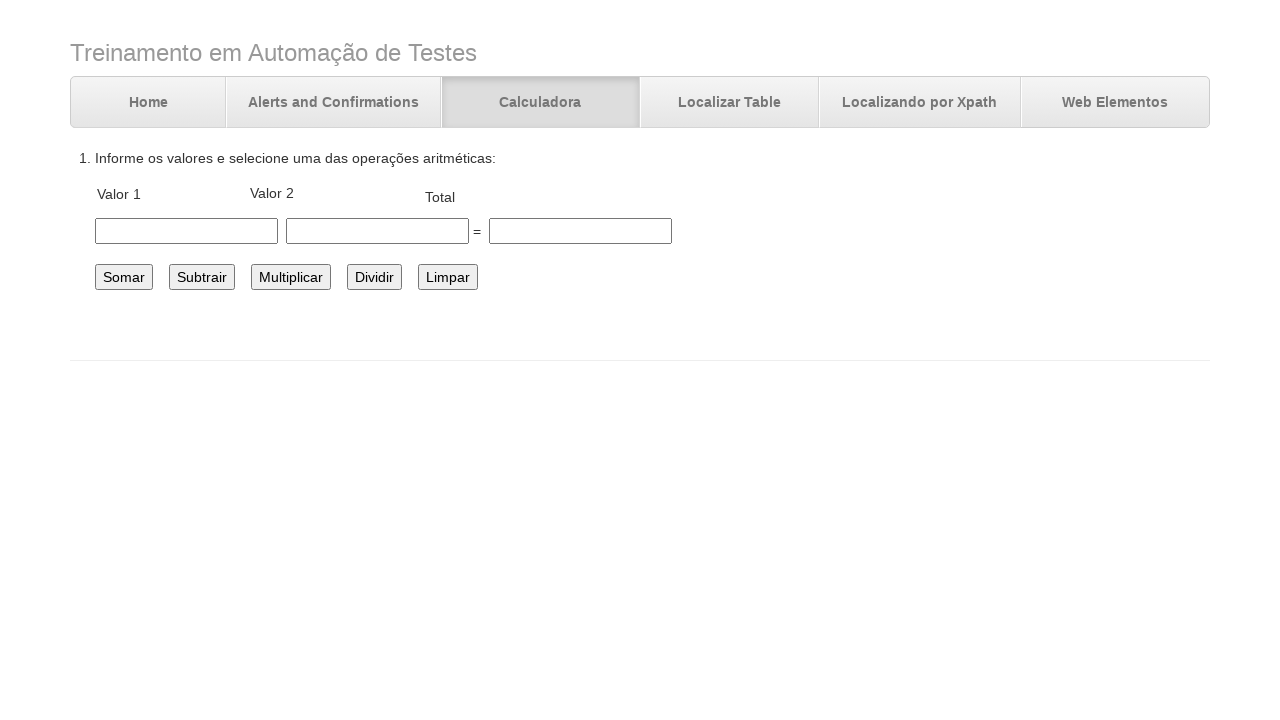

Entered first number (20.0) in the number1 field on #number1
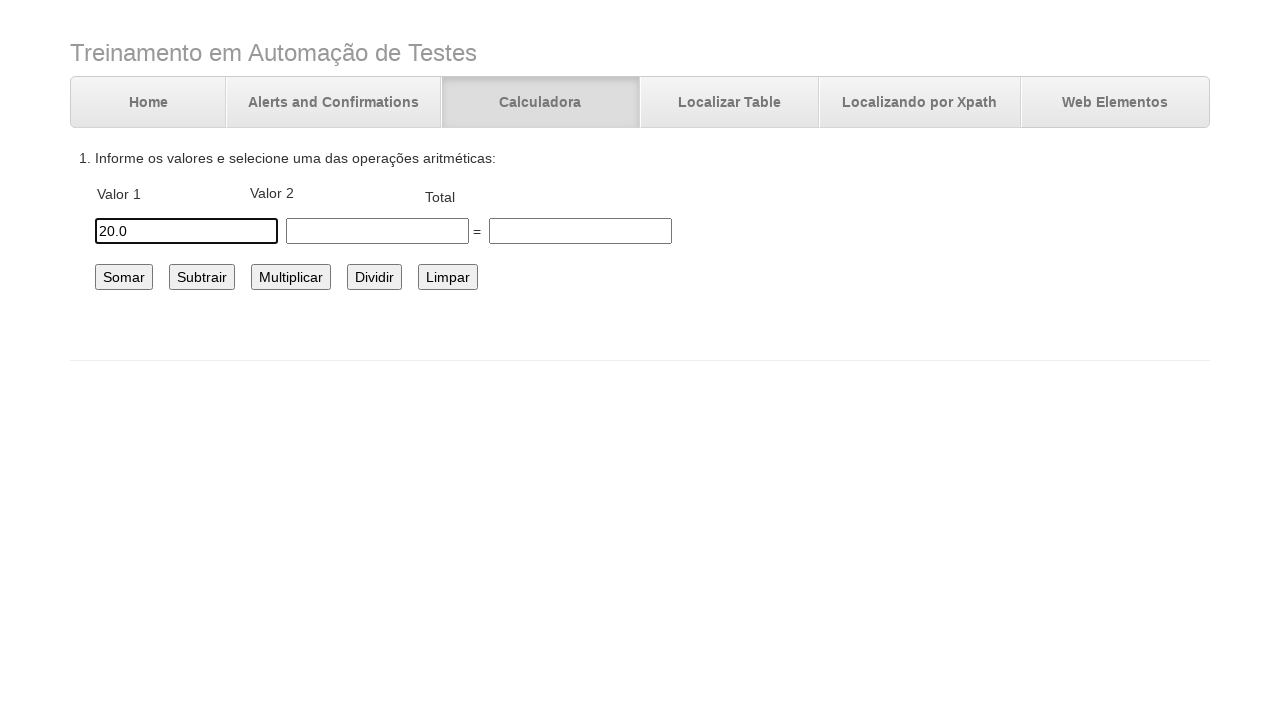

Entered second number (3.5) in the number2 field on #number2
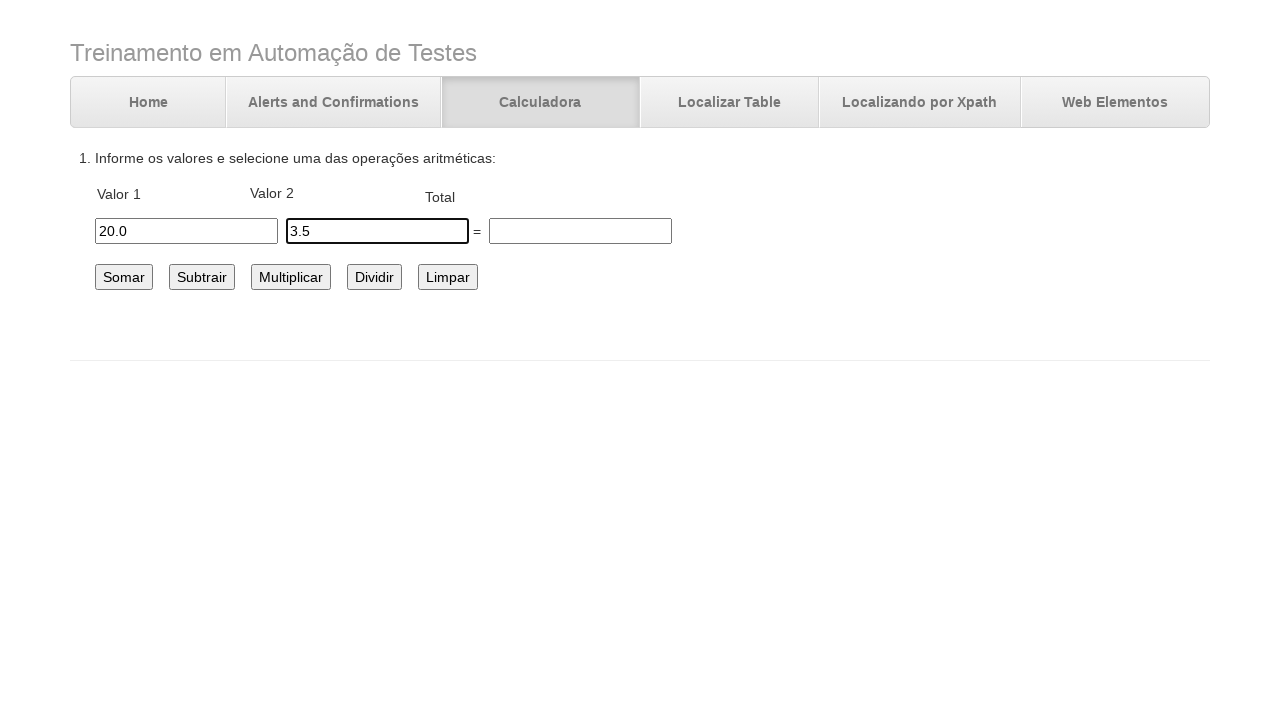

Clicked the multiplication button at (291, 277) on #multiplicar
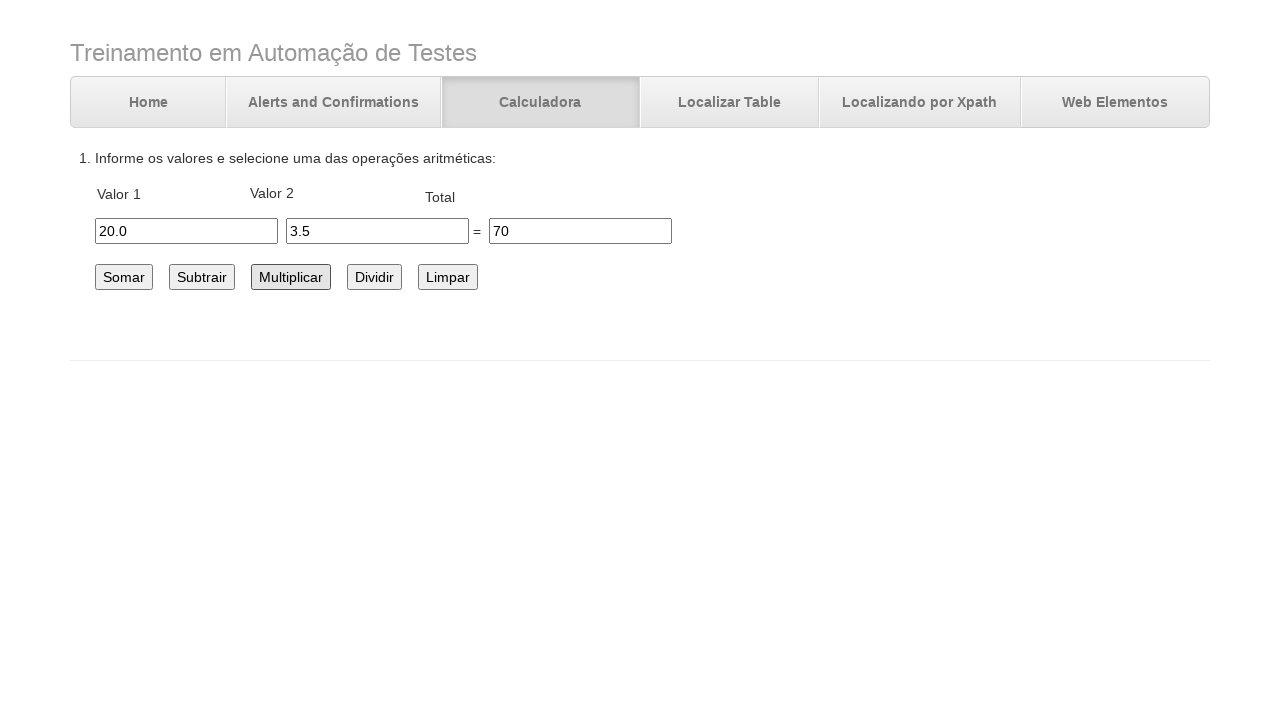

Waited for calculation to complete
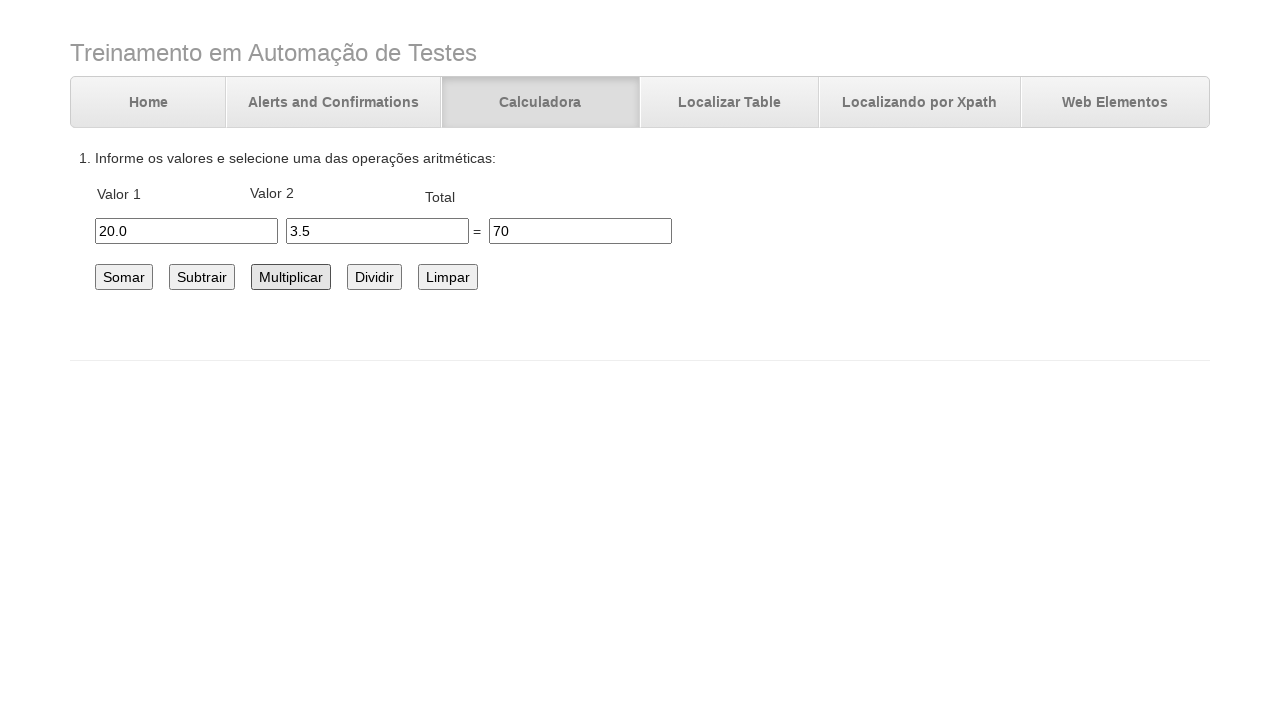

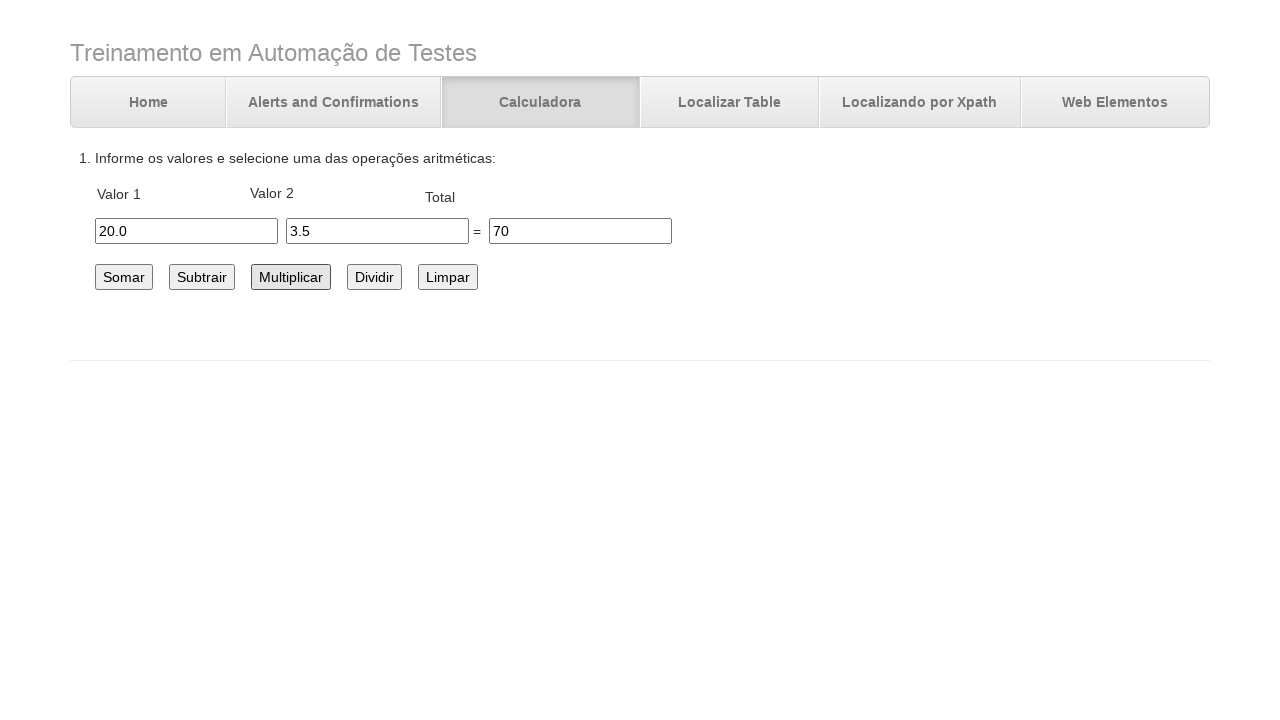